Demonstrates JavaScript DOM manipulation by navigating to a page and using evaluate() to change the text content of a title element.

Starting URL: https://nikita-filonov.github.io/qa-automation-engineer-ui-course/#/auth/login

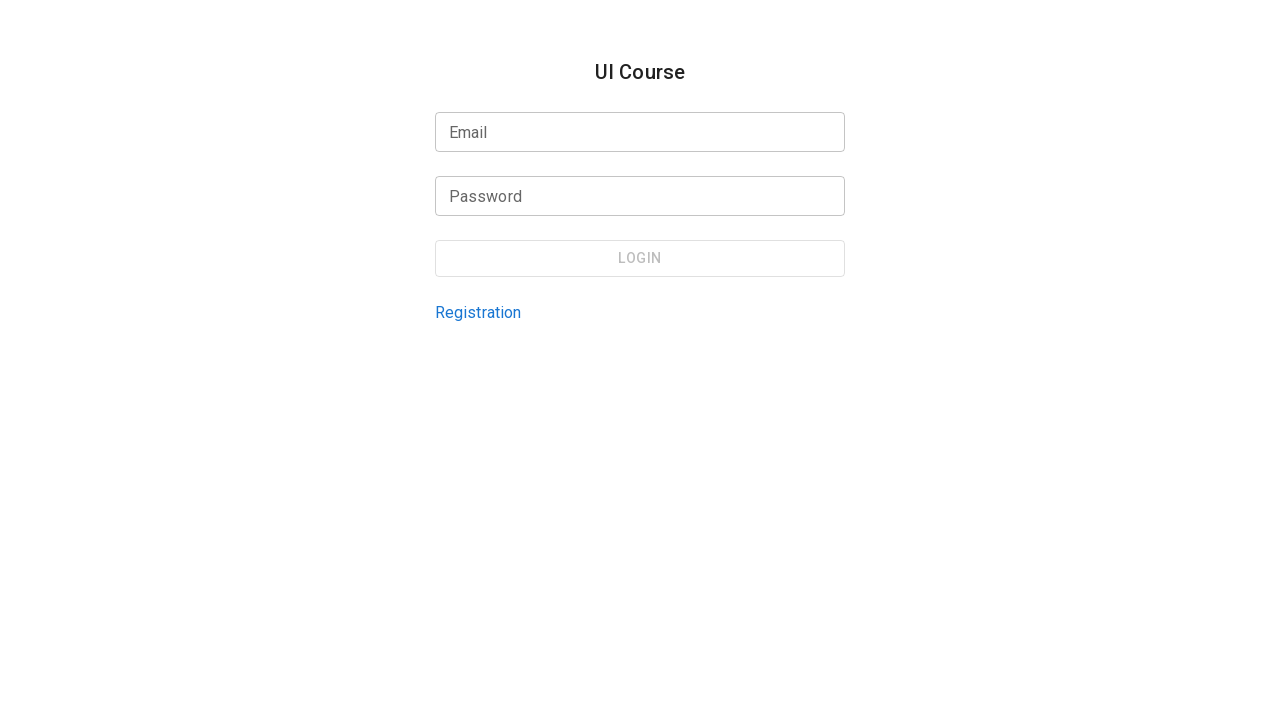

Executed JavaScript to change the title element text content to 'New Text'
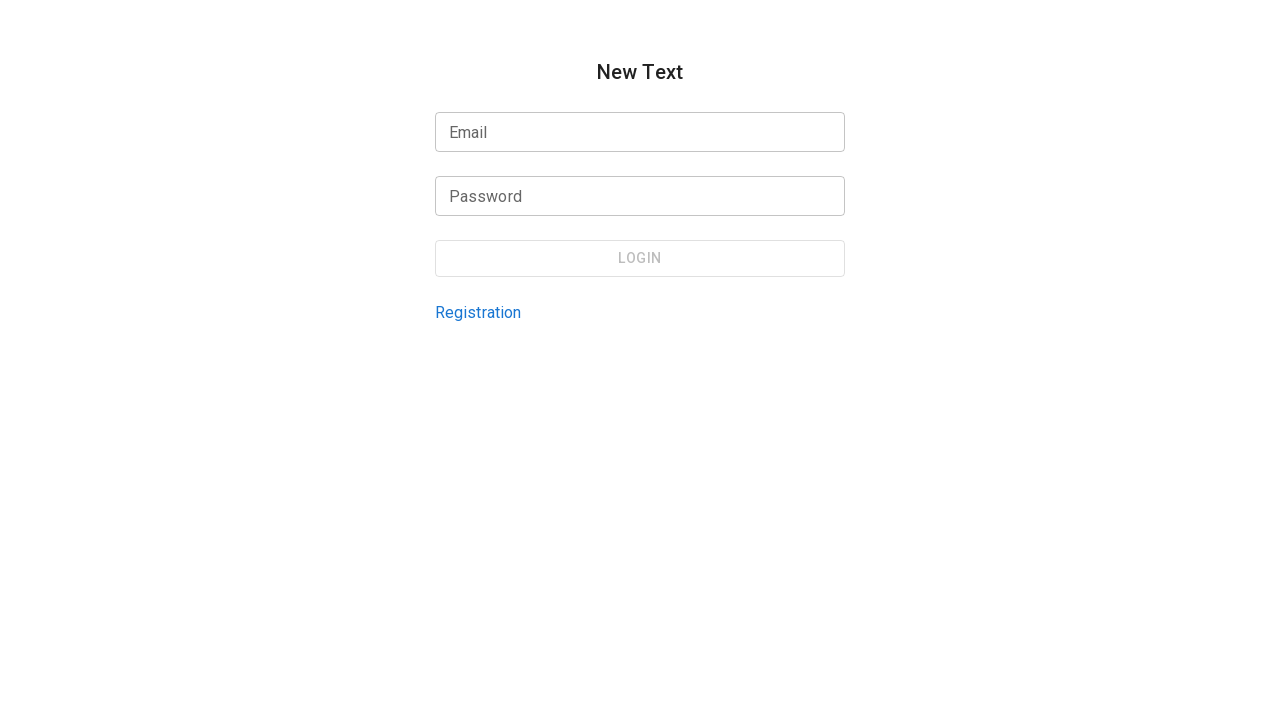

Waited 3 seconds to observe the DOM manipulation change
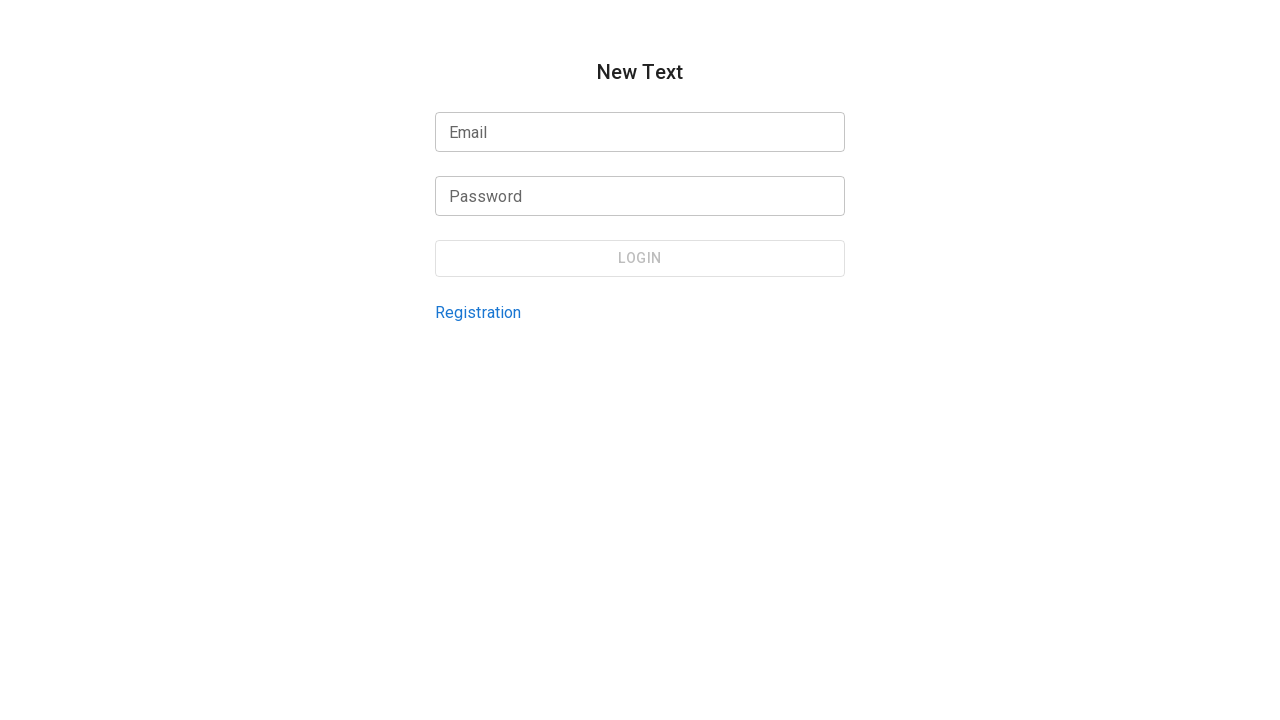

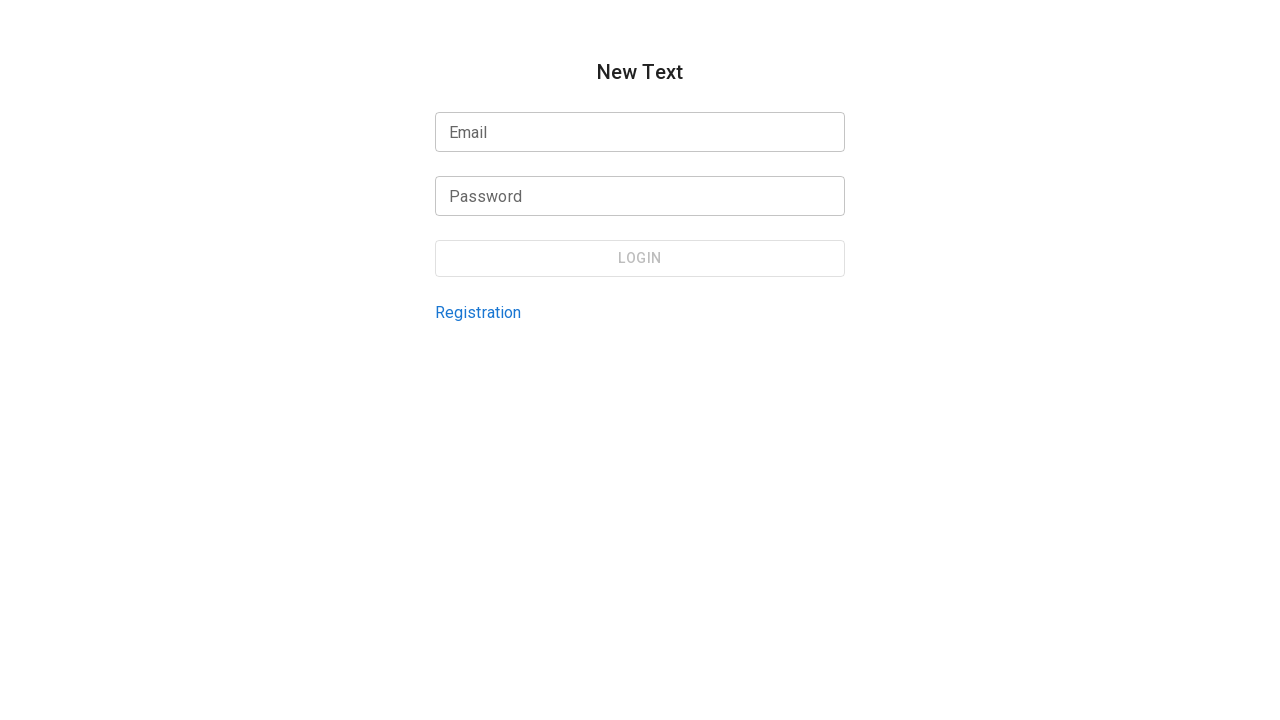